Tests element visibility by verifying a Delete button is initially hidden, clicking Add Element to create it, then verifying it becomes visible

Starting URL: http://the-internet.herokuapp.com/add_remove_elements/

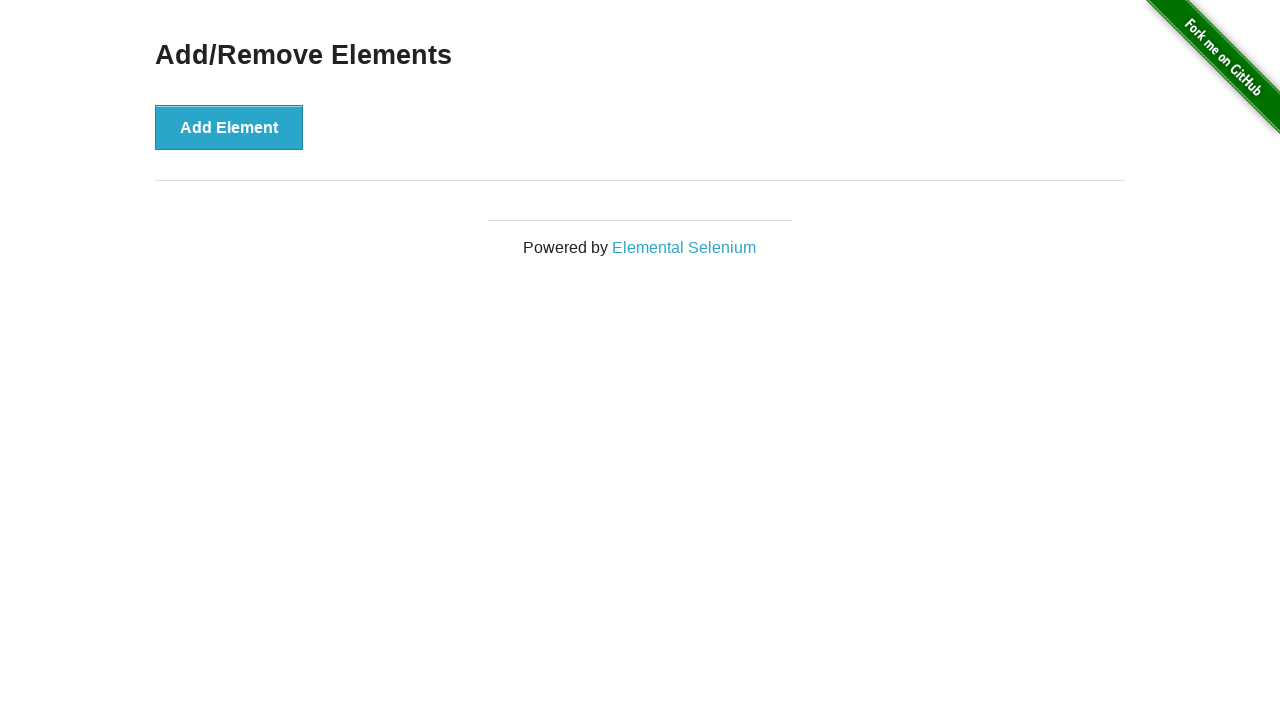

Verified Delete button is initially hidden
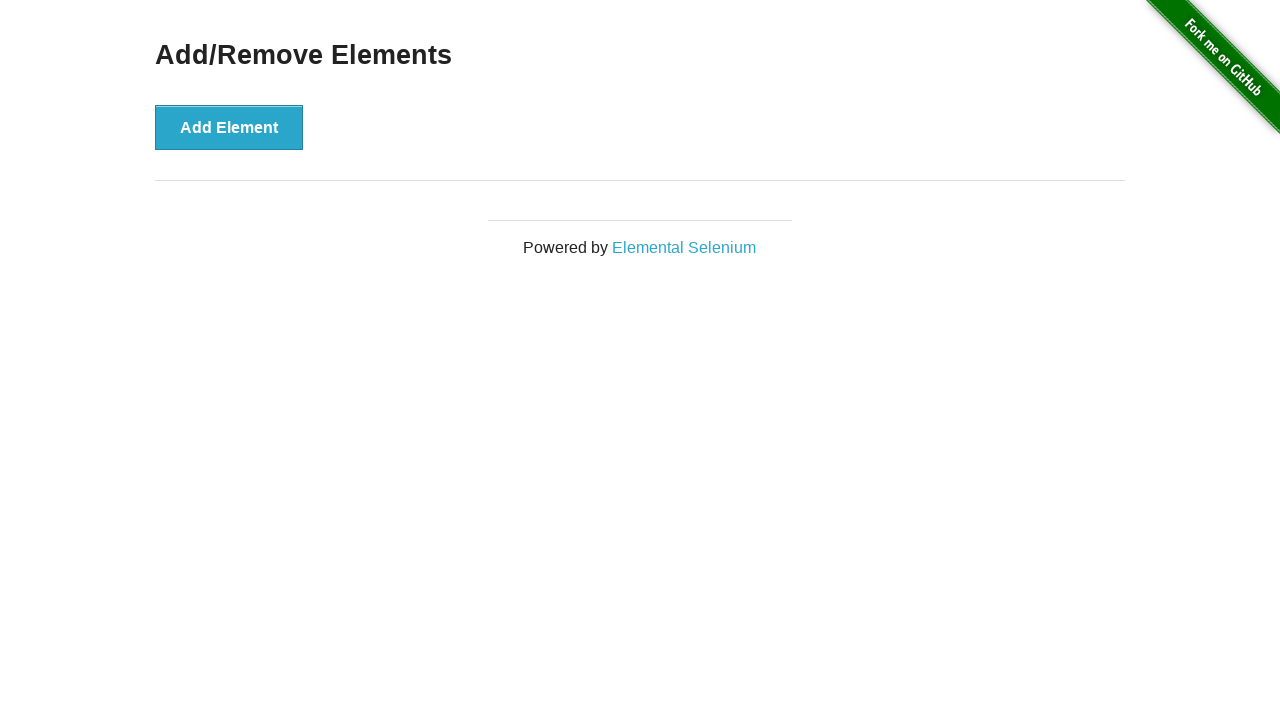

Clicked Add Element button at (229, 127) on text='Add Element'
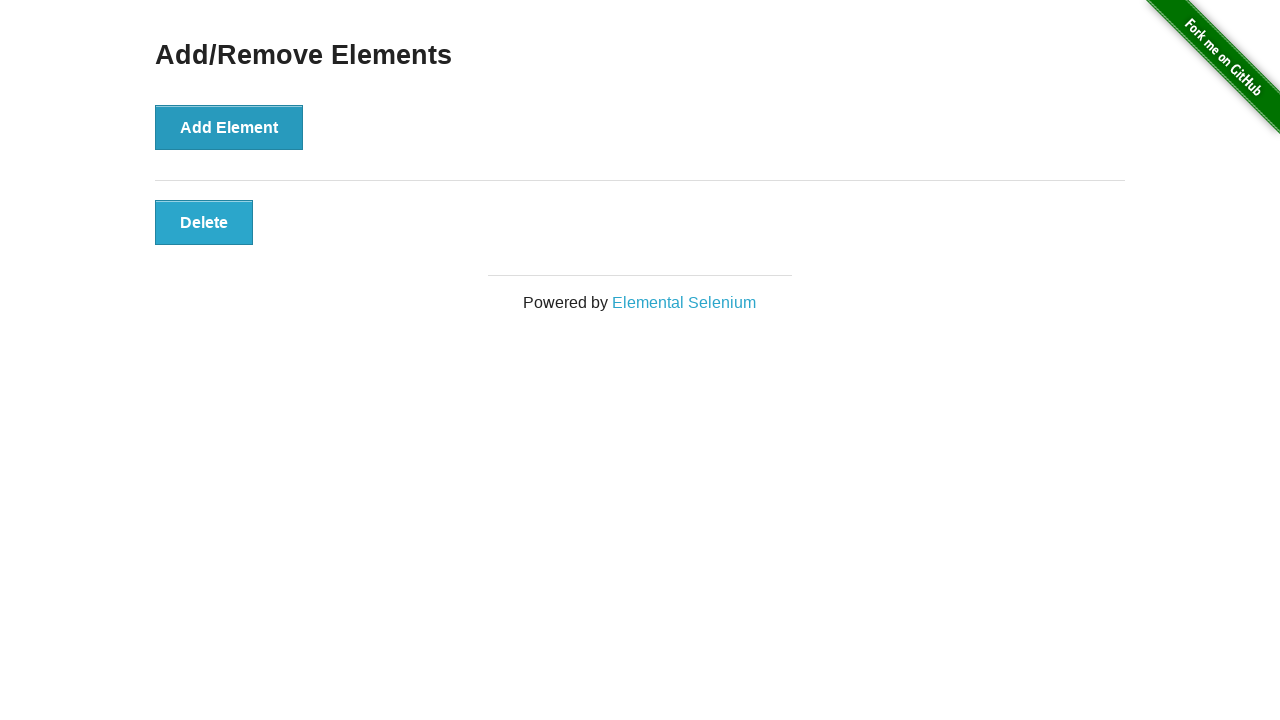

Waited for Delete button to become visible
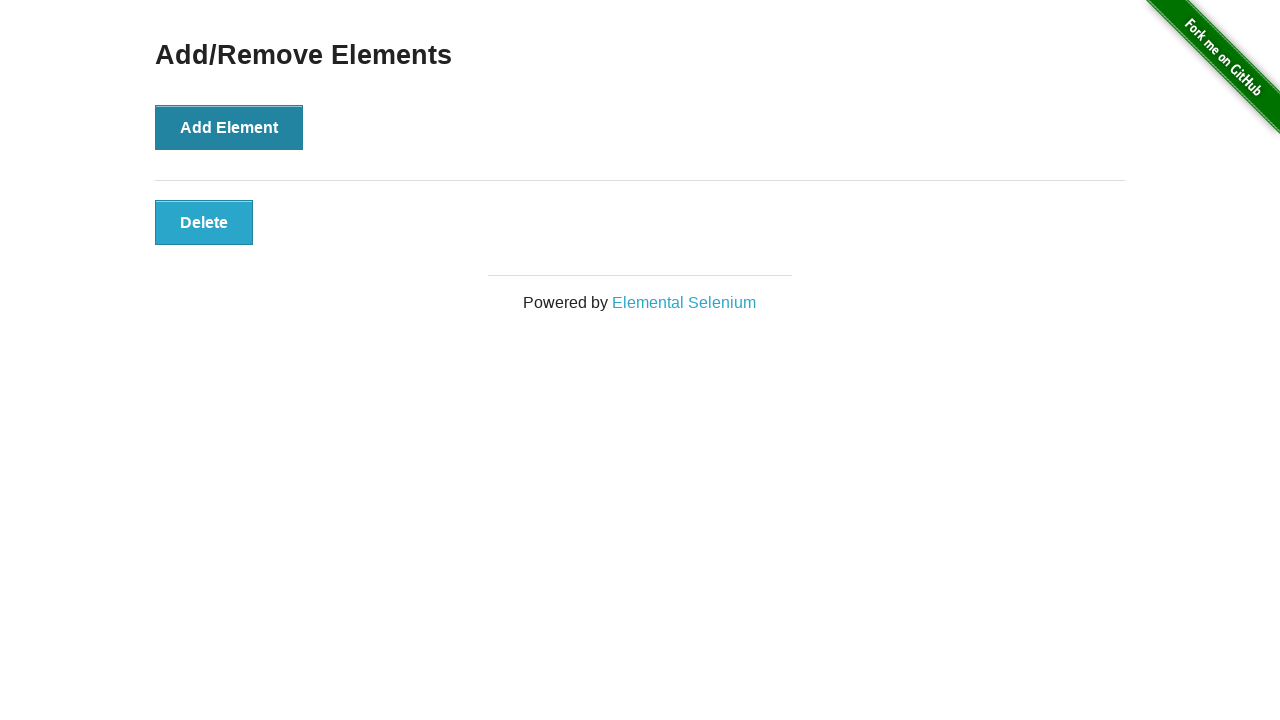

Verified Delete button is now visible
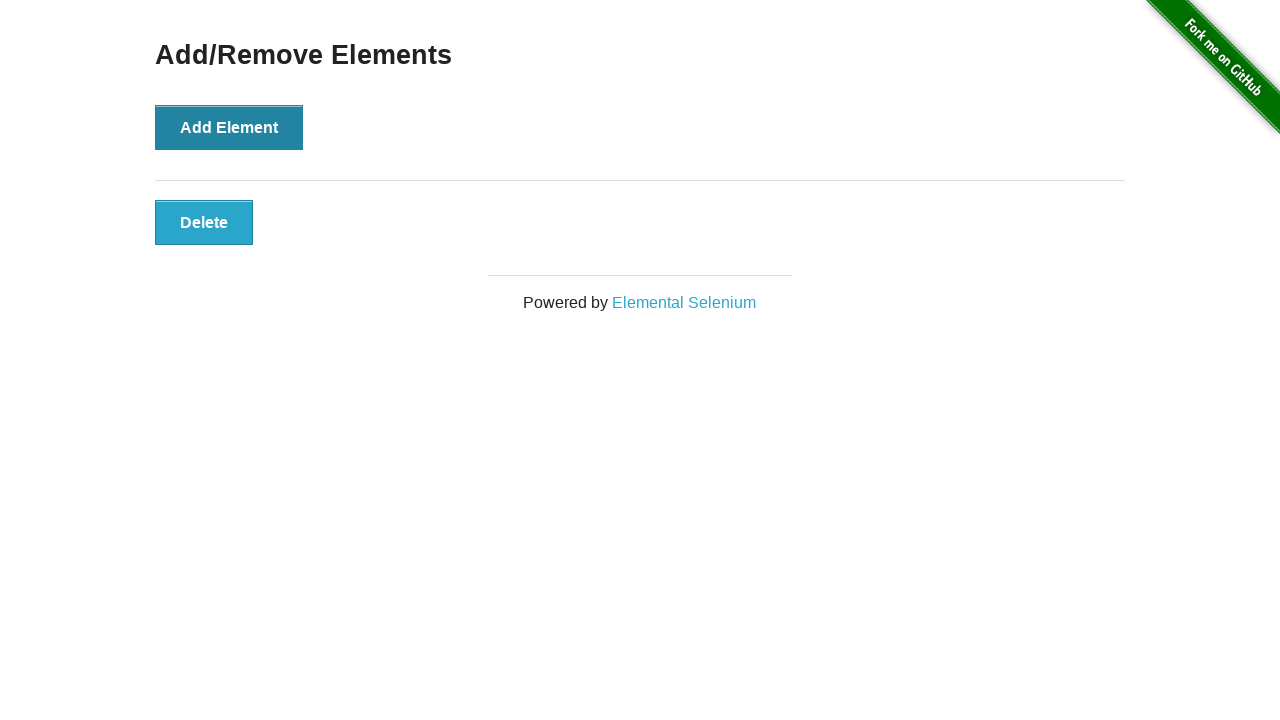

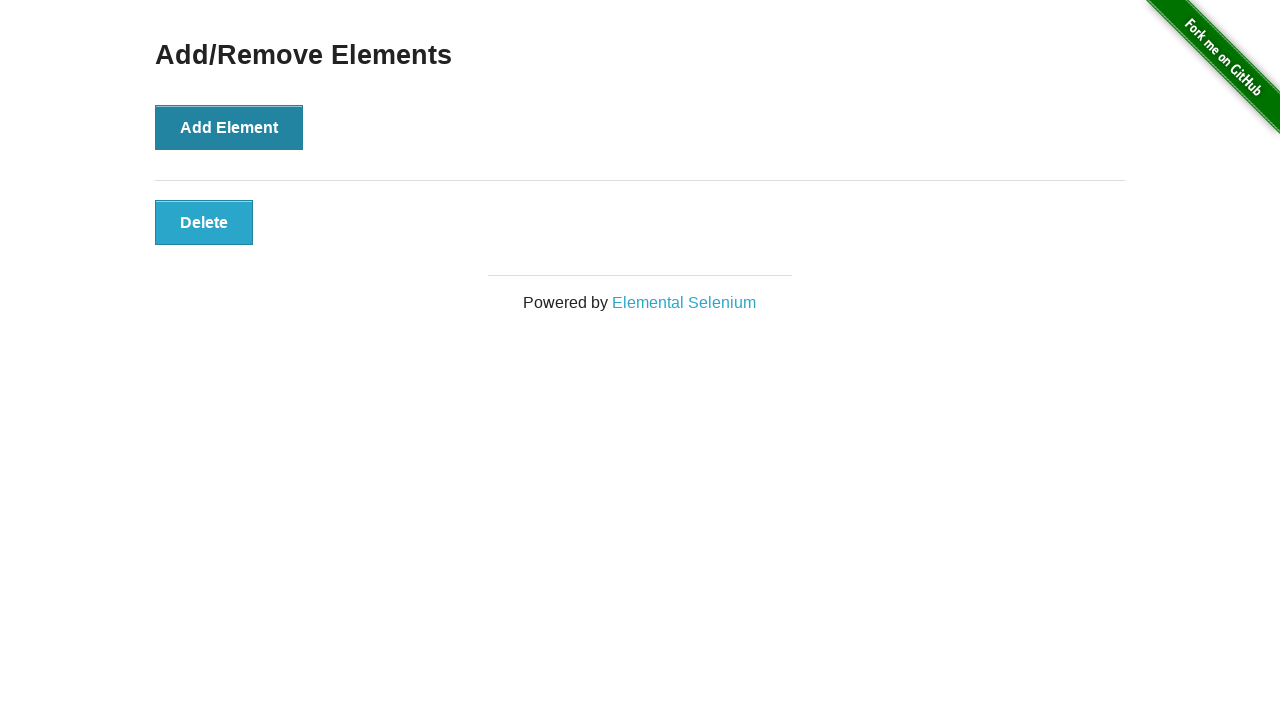